Tests keyboard actions by typing text in the first textarea, then using keyboard shortcuts (Ctrl+A, Ctrl+C, Ctrl+V) to select all, copy, and paste the text into the second textarea on a text comparison website.

Starting URL: https://text-compare.com/

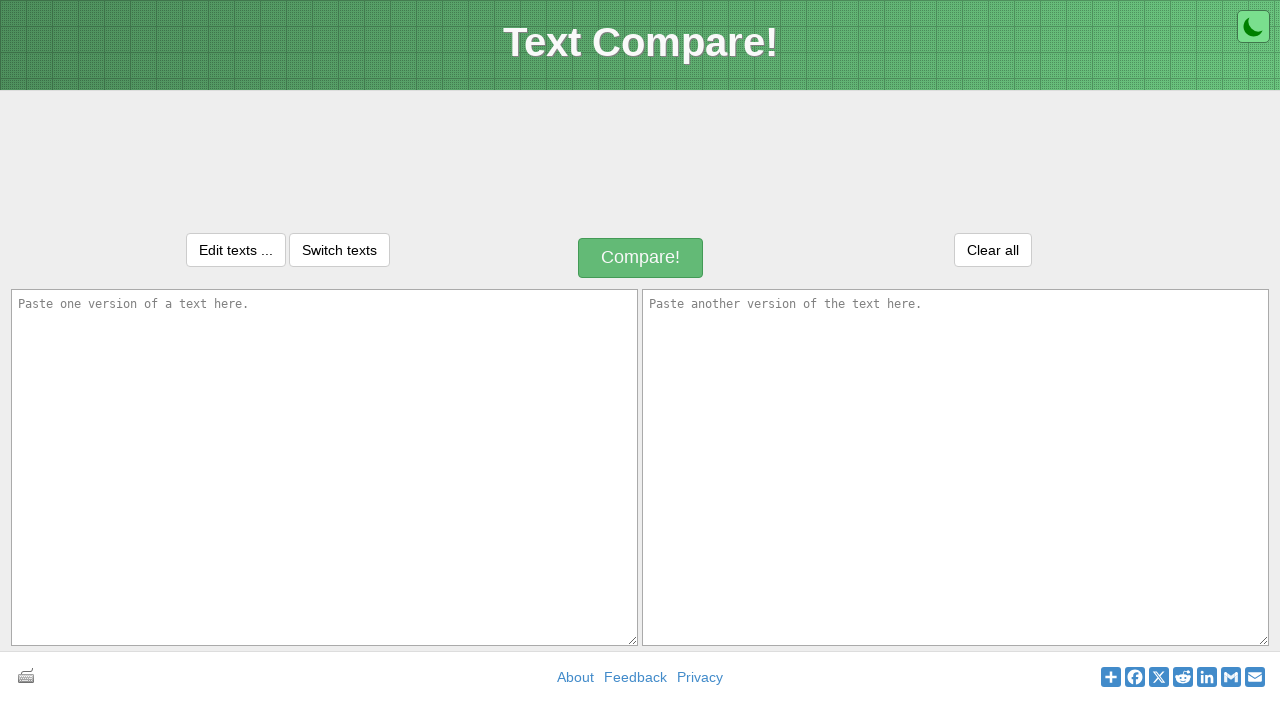

Filled first textarea with 'Welcome to home' on textarea#inputText1
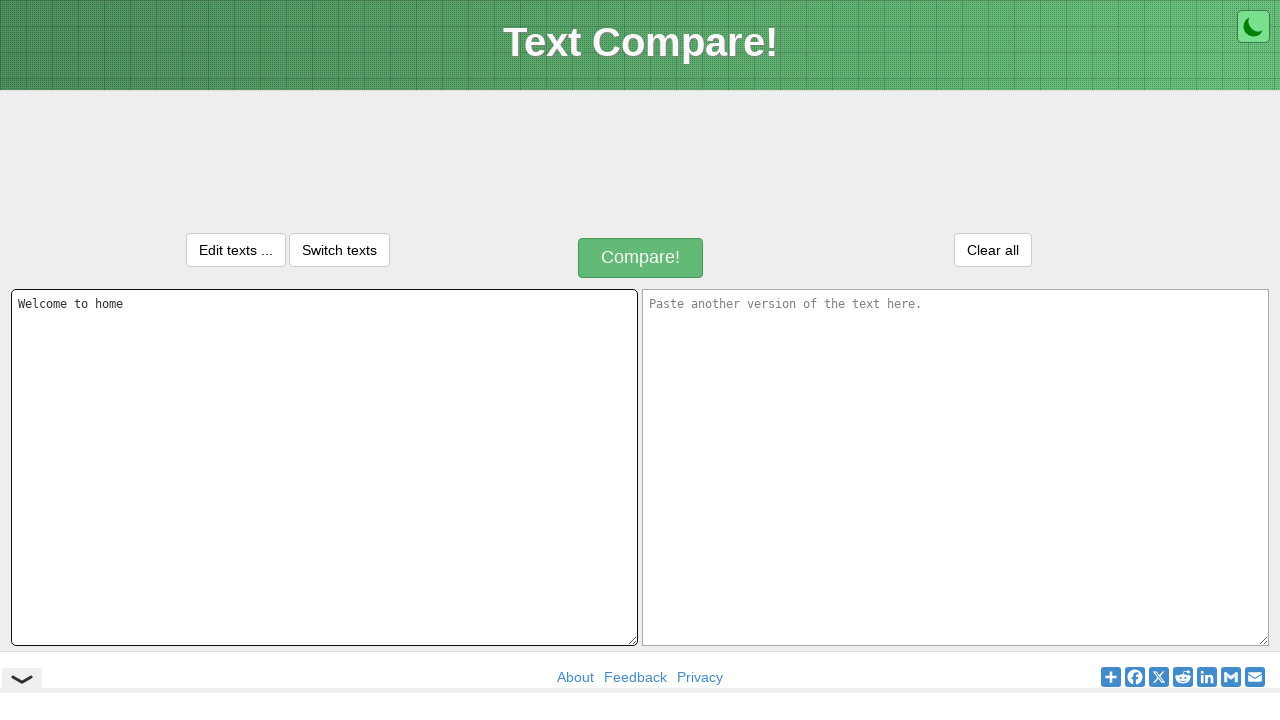

Clicked on first textarea to focus it at (324, 467) on textarea#inputText1
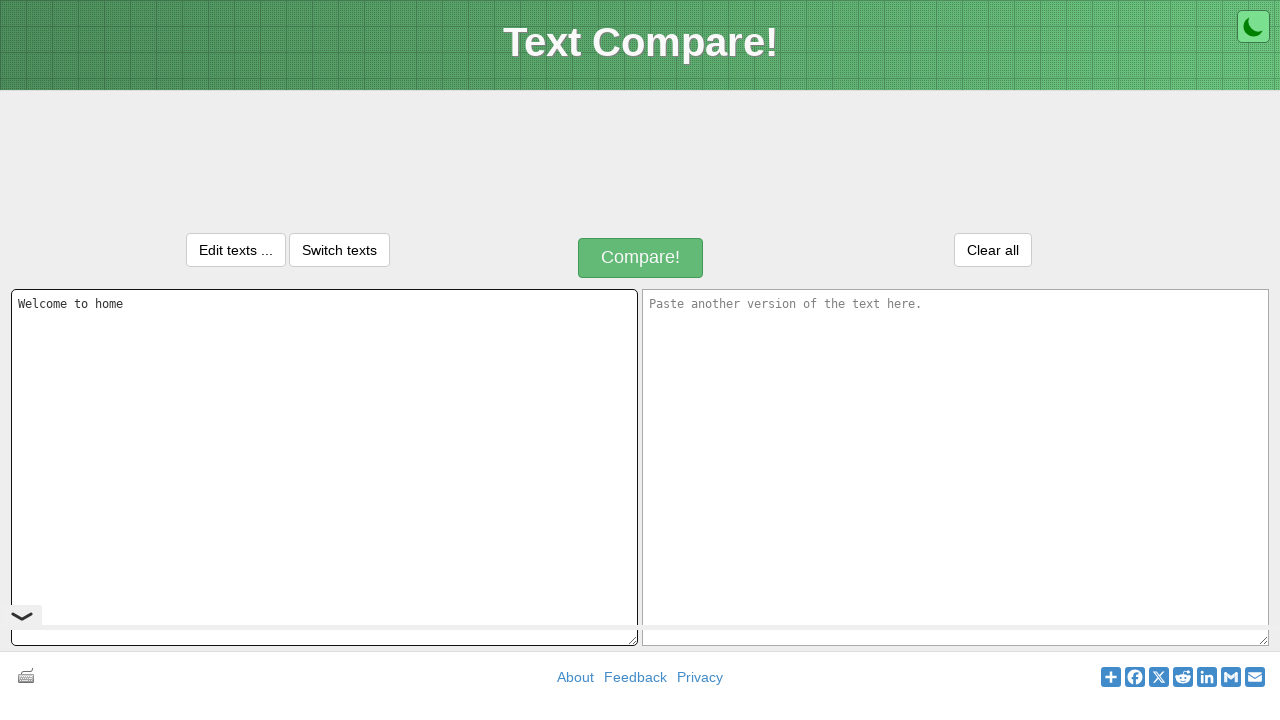

Selected all text in first textarea using Ctrl+A
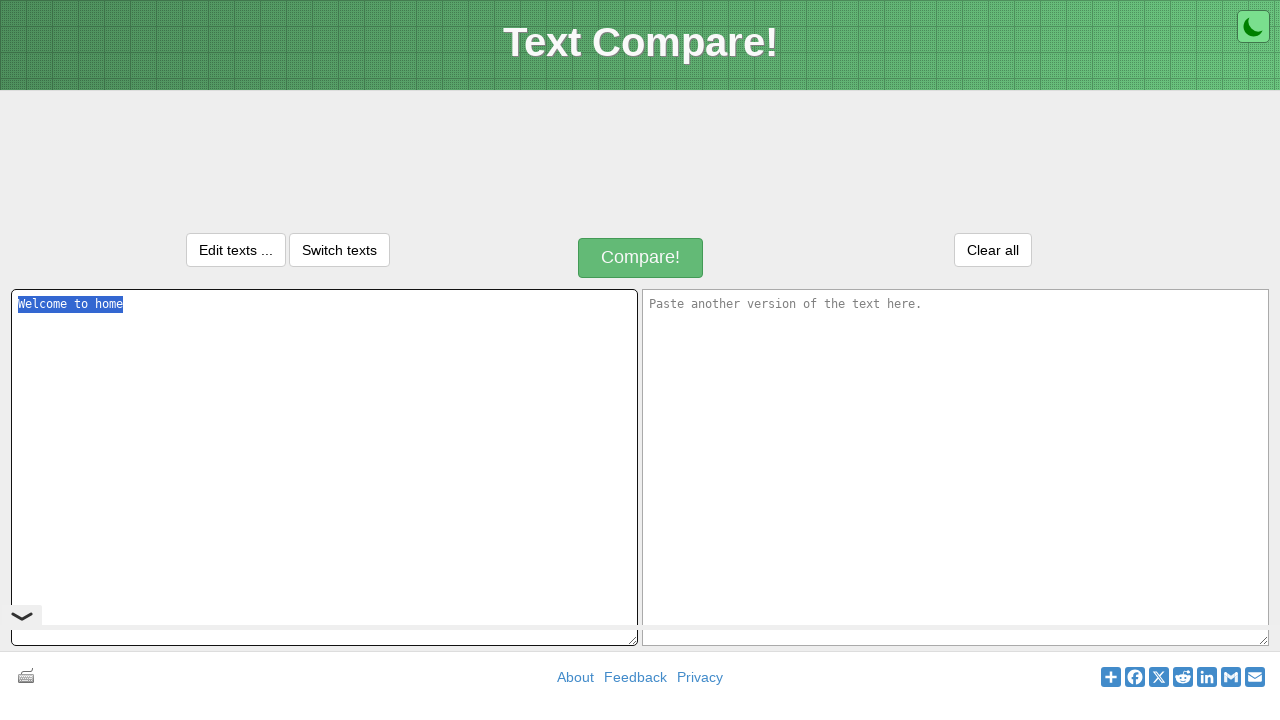

Copied selected text from first textarea using Ctrl+C
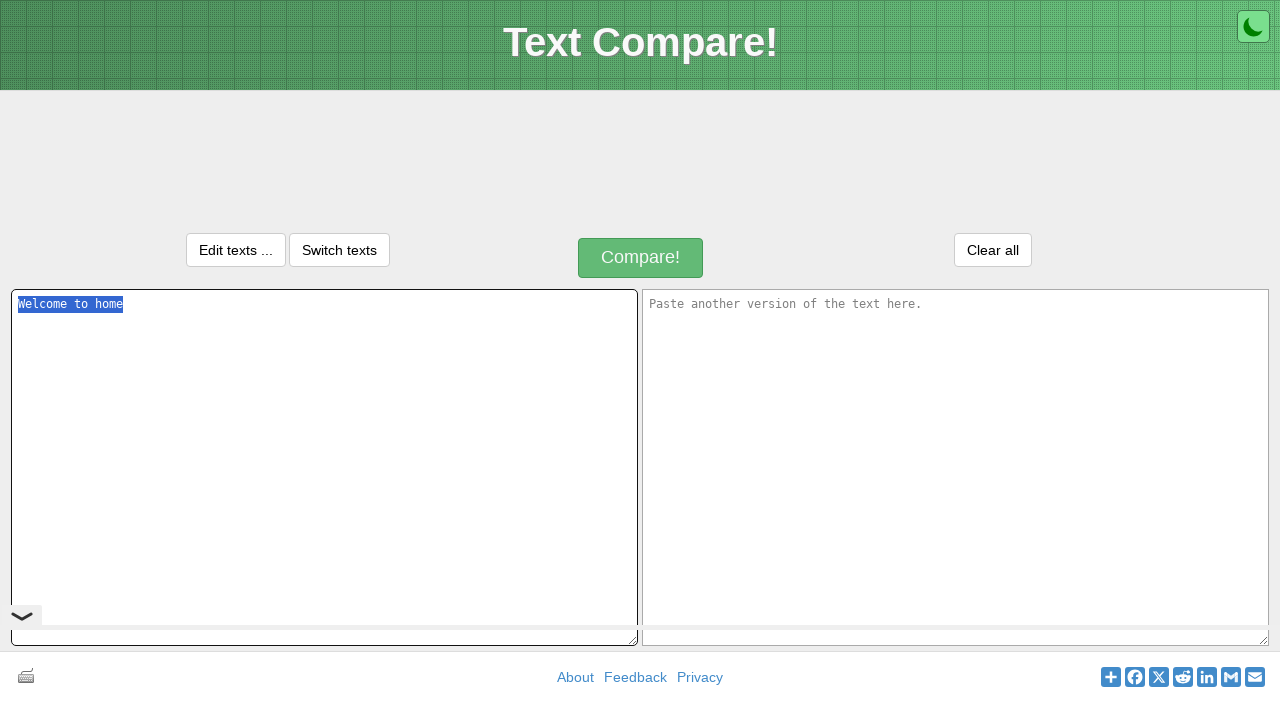

Clicked on second textarea to focus it at (956, 467) on textarea#inputText2
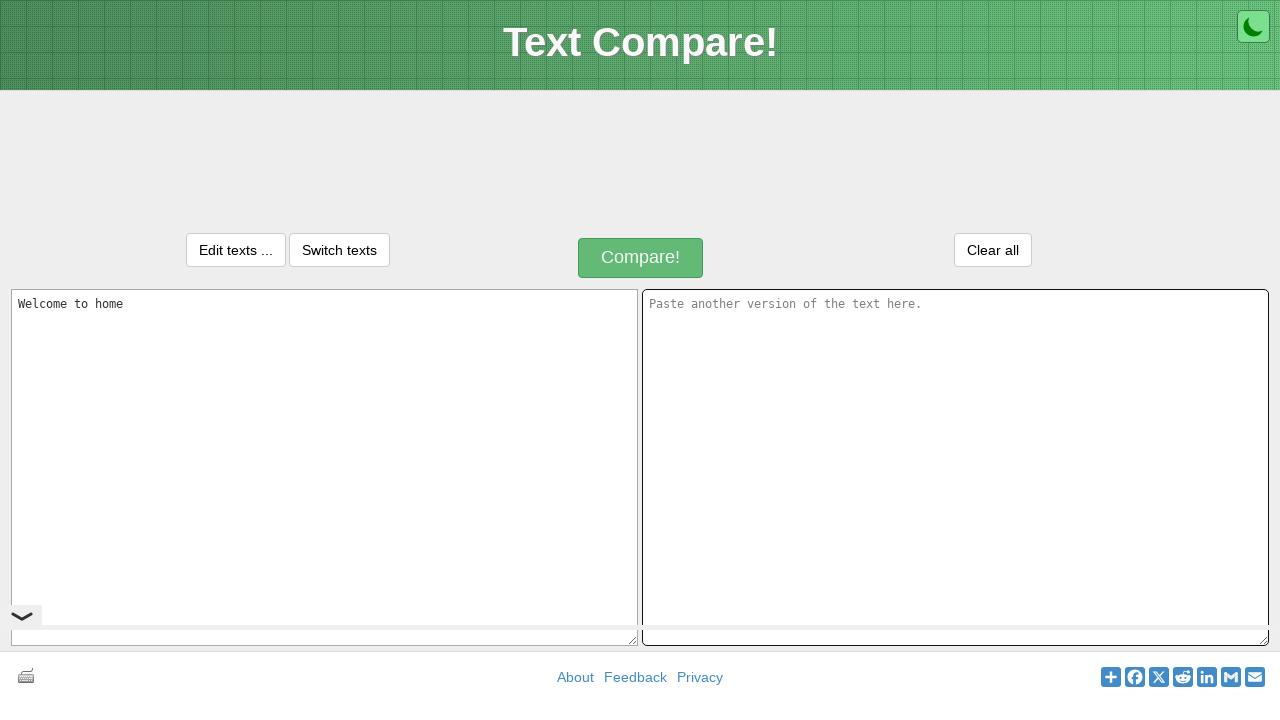

Pasted copied text into second textarea using Ctrl+V
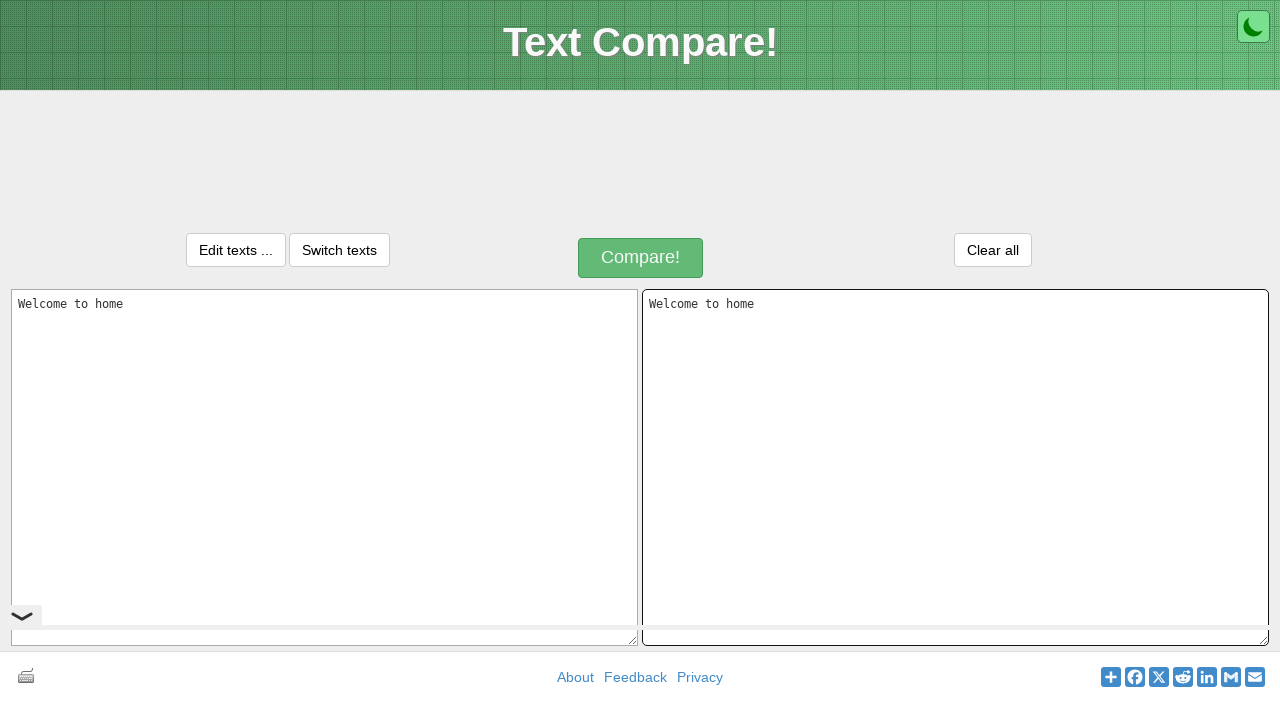

Waited 500ms for paste operation to complete
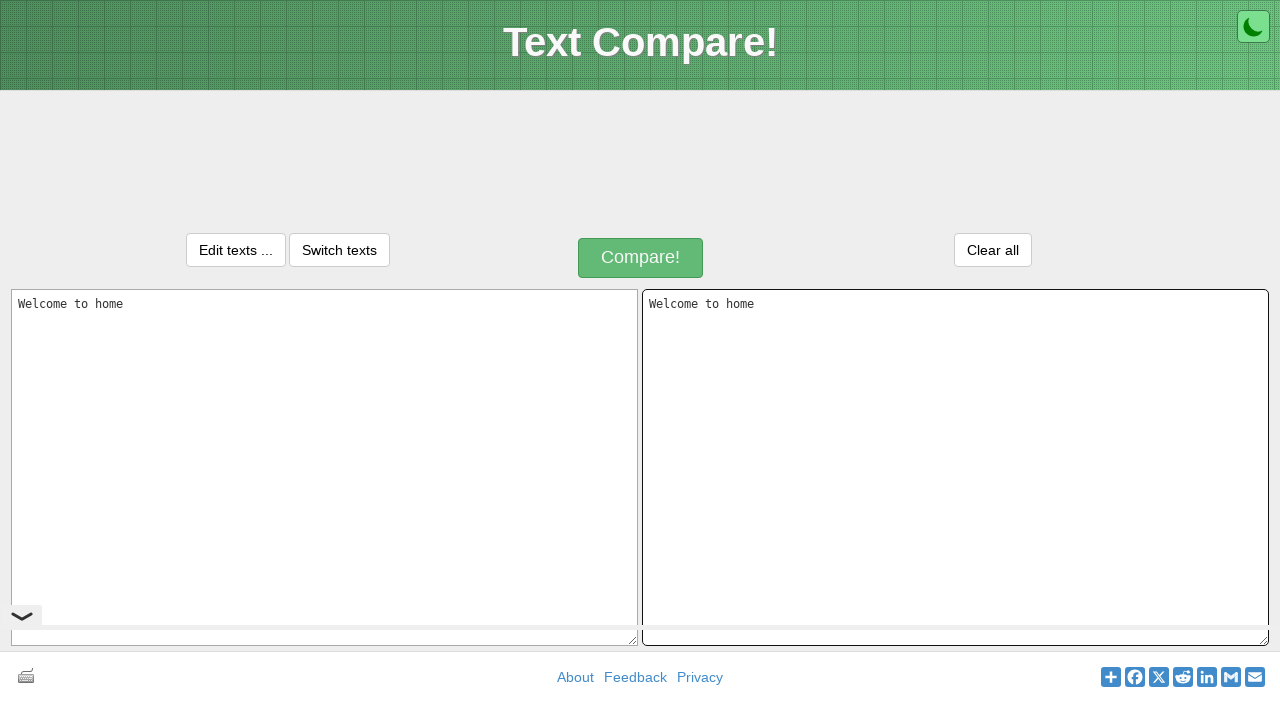

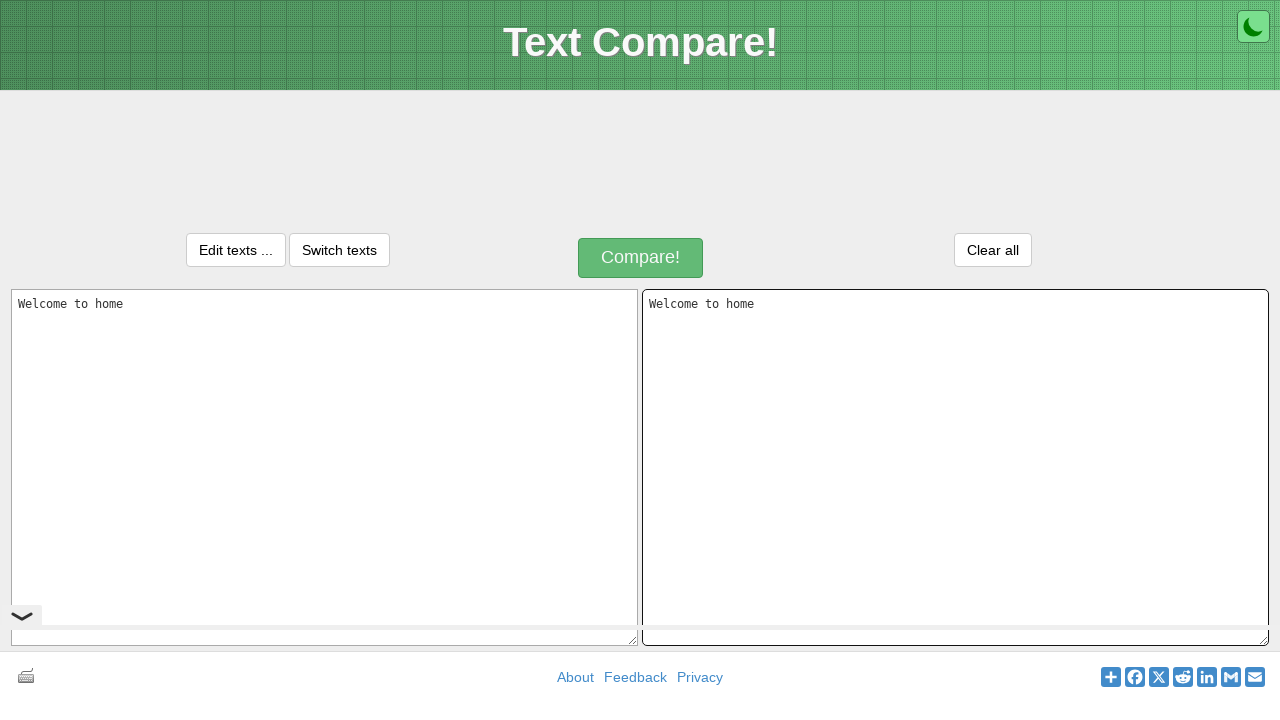